Tests keyboard actions for copy and paste functionality on a text comparison site by typing text in the first input field, selecting all with Cmd+A, copying with Cmd+C, tabbing to the next field, and pasting with Cmd+V.

Starting URL: https://text-compare.com/

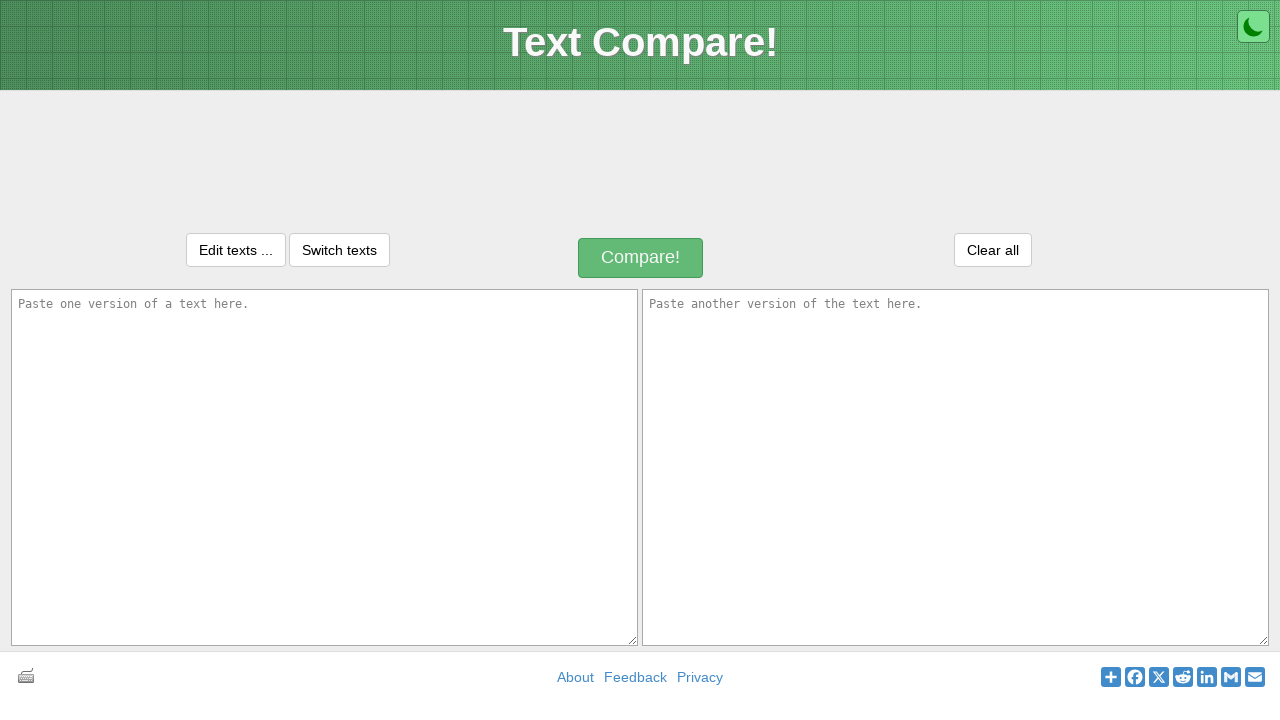

Filled first input field with 'Java is awesome!!!!' text on #inputText1
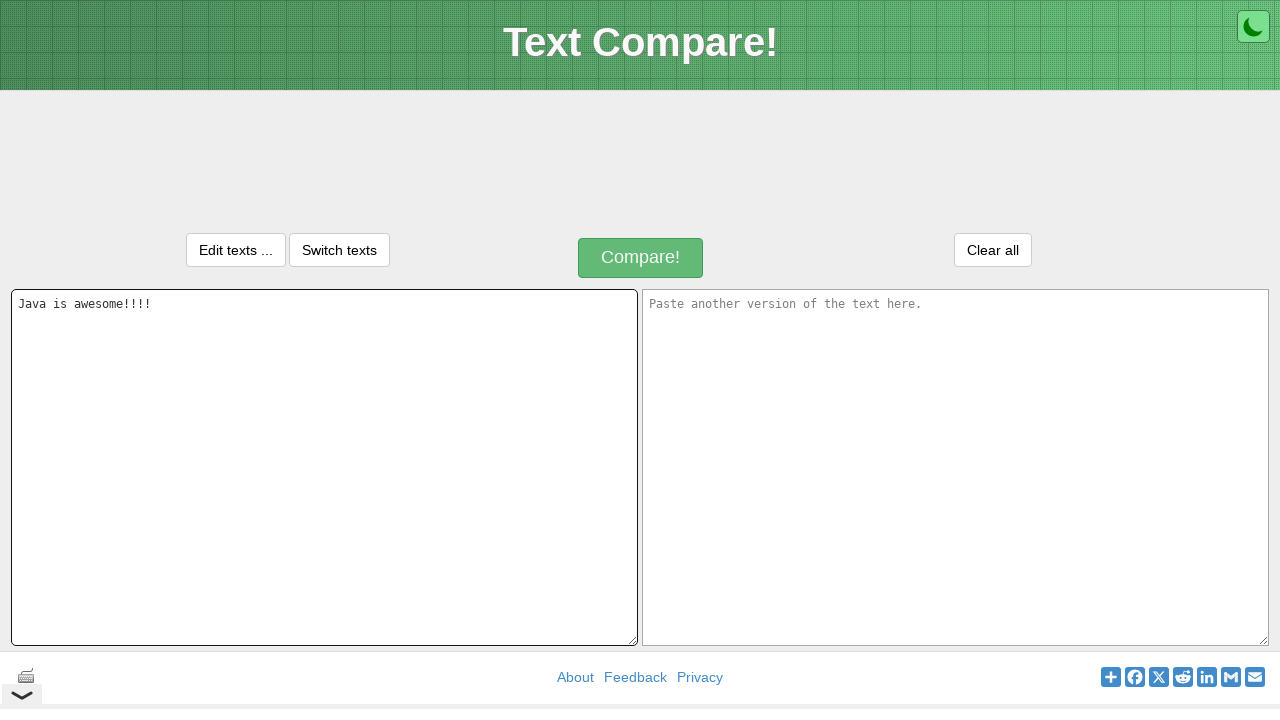

Clicked on first input field to focus it at (324, 467) on #inputText1
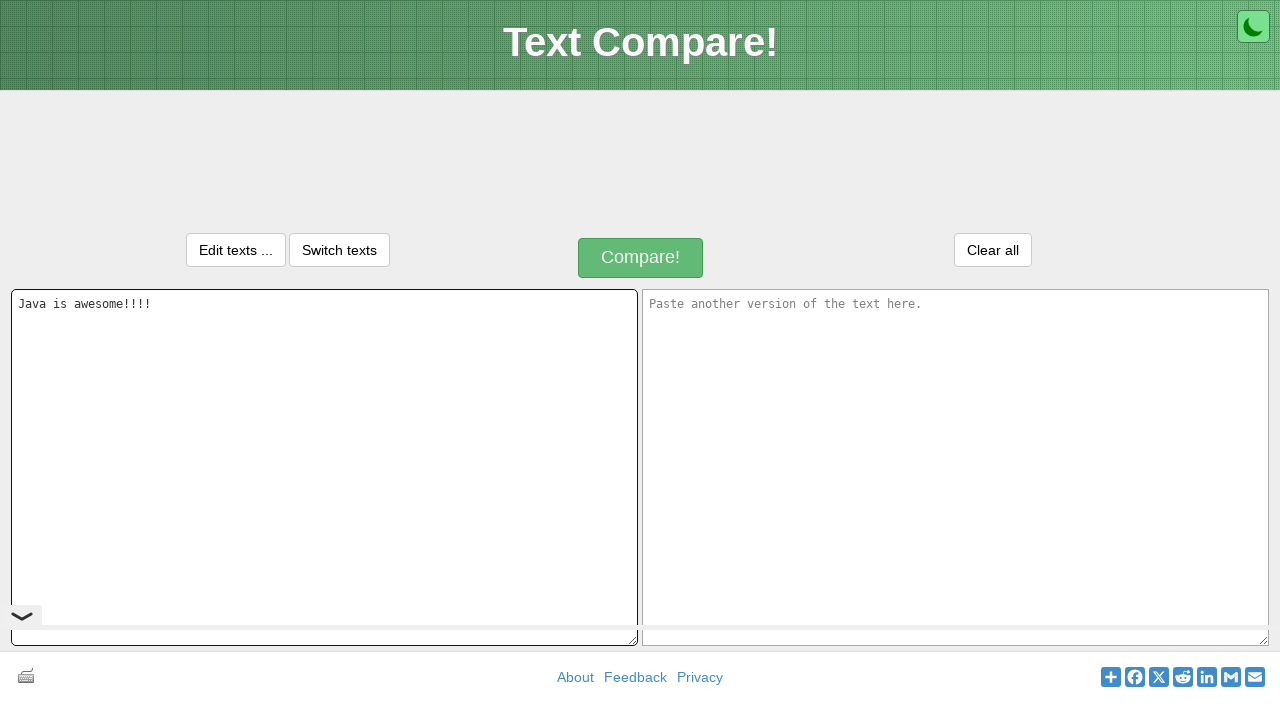

Selected all text in first input field using Ctrl+A
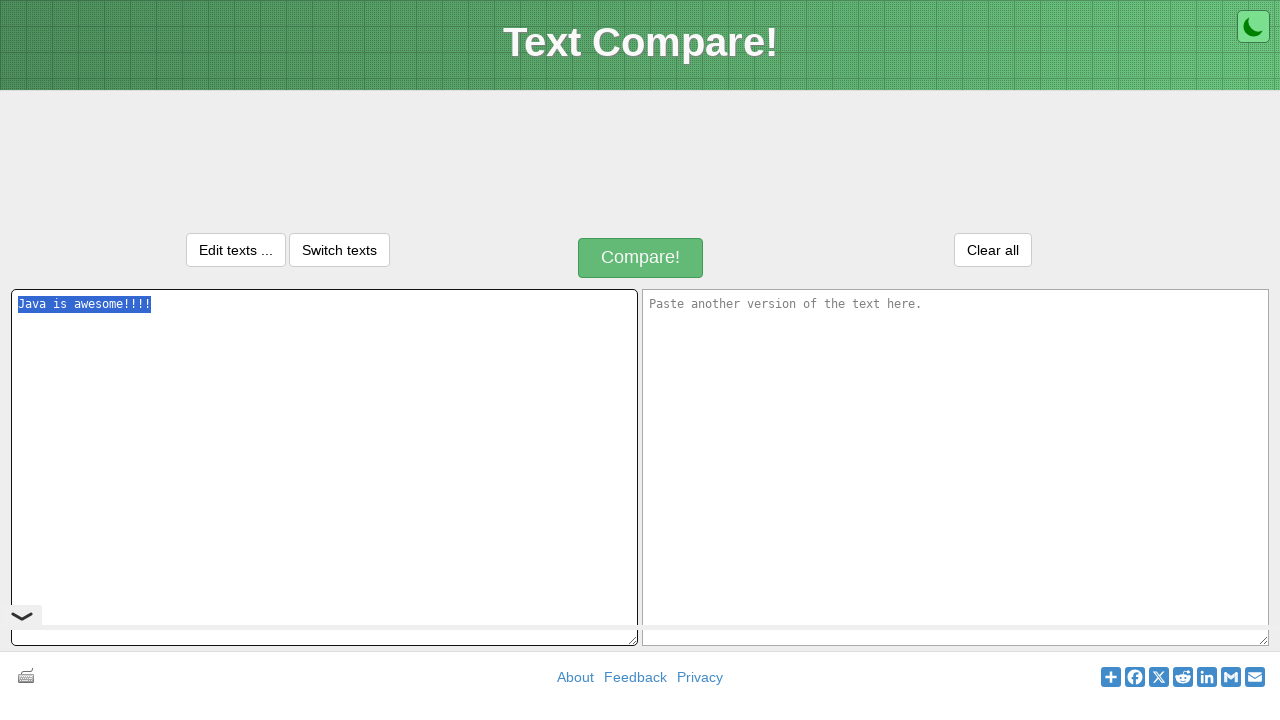

Copied selected text using Ctrl+C
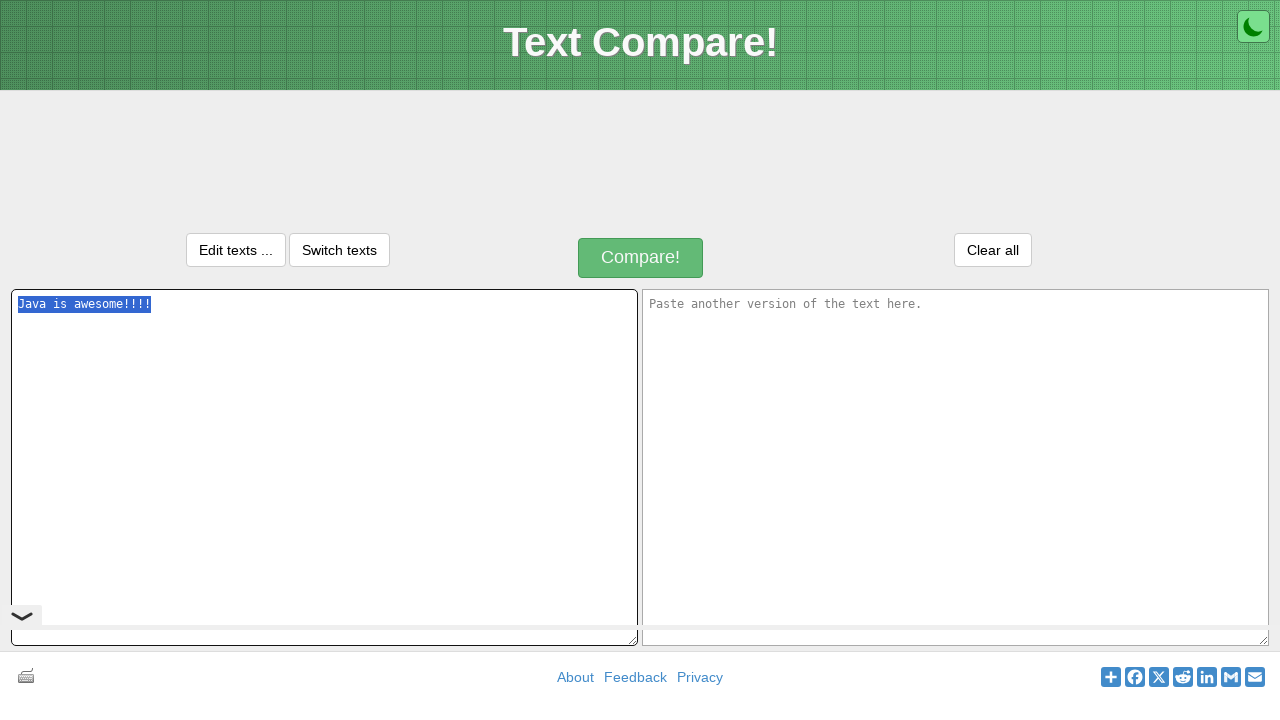

Tabbed to next input field
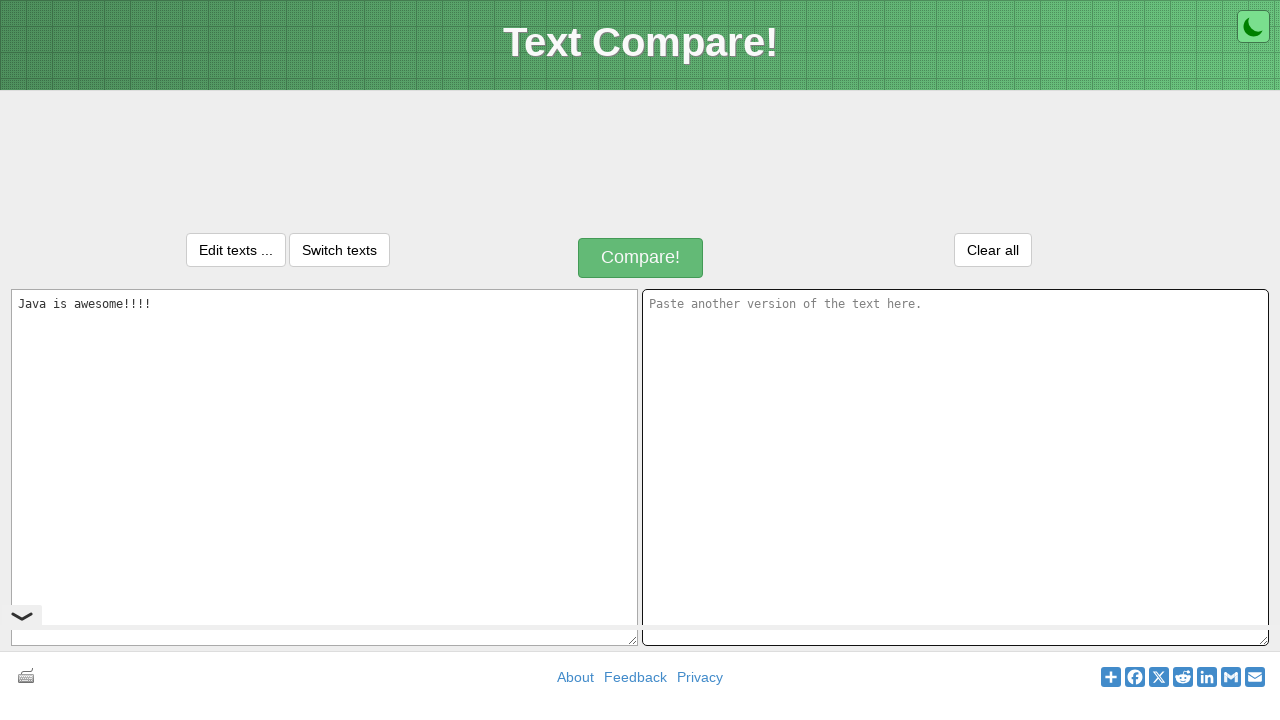

Pasted copied text into second input field using Ctrl+V
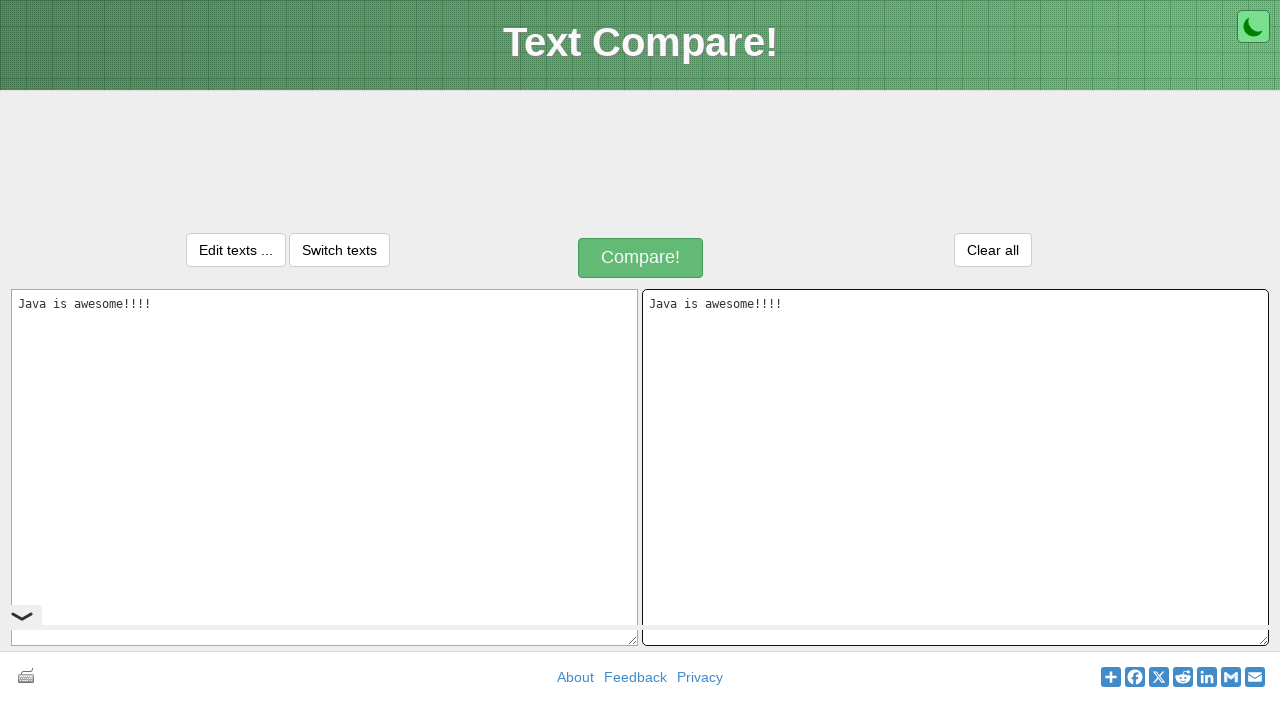

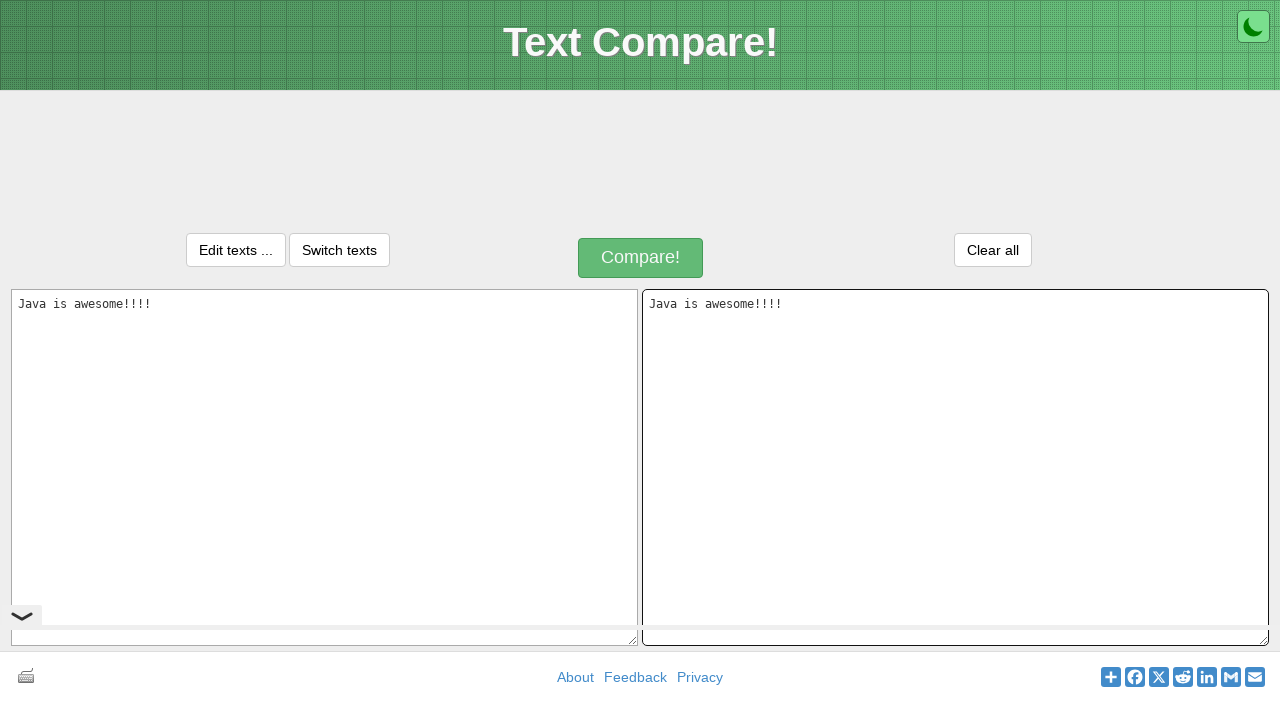